Tests search functionality by finding search input boxes on the page and attempting to perform searches with empty or single space input, verifying that the search form responds to these edge case inputs.

Starting URL: https://www.kumarijob.com/

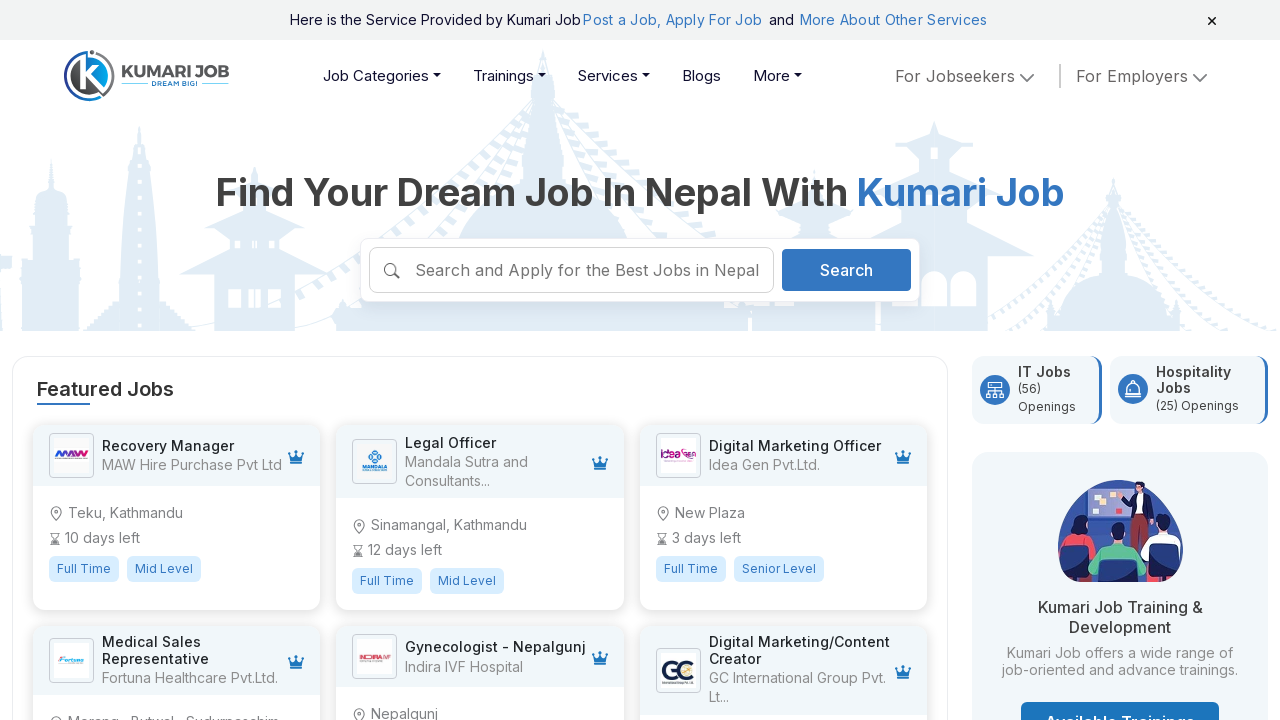

Located first text input field on page
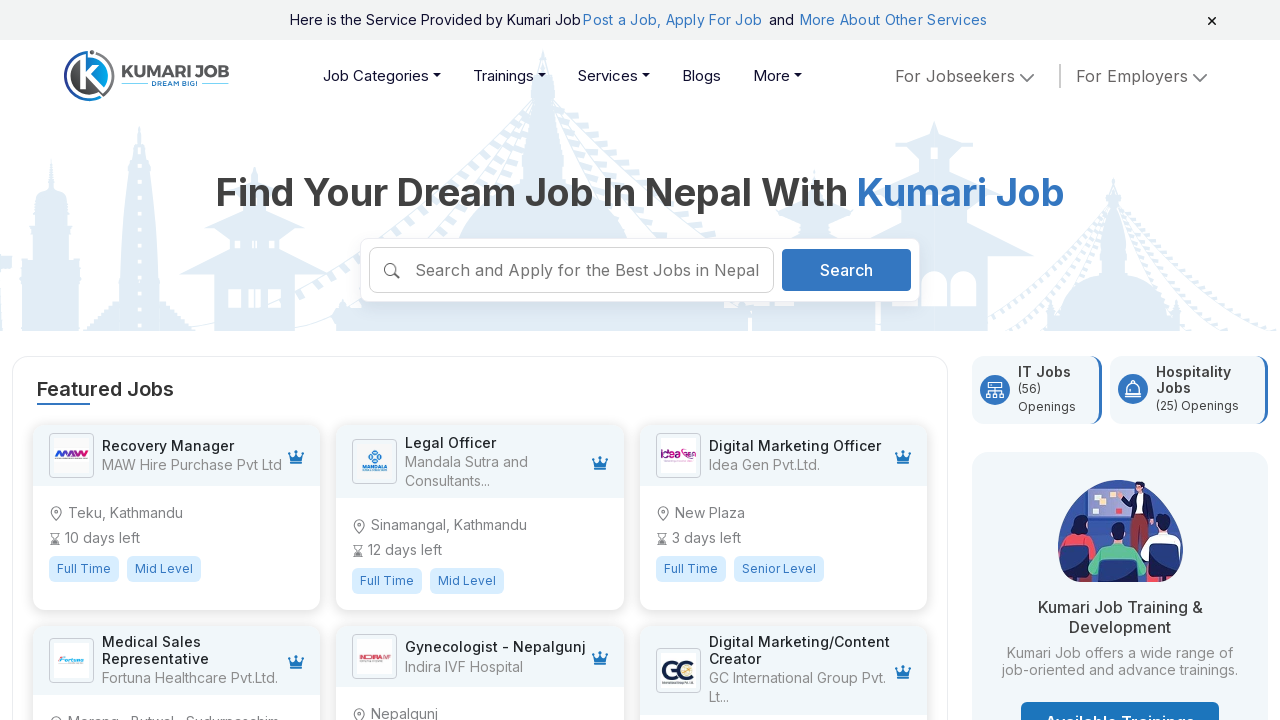

Filled search input with empty string on input[type='text'] >> nth=0
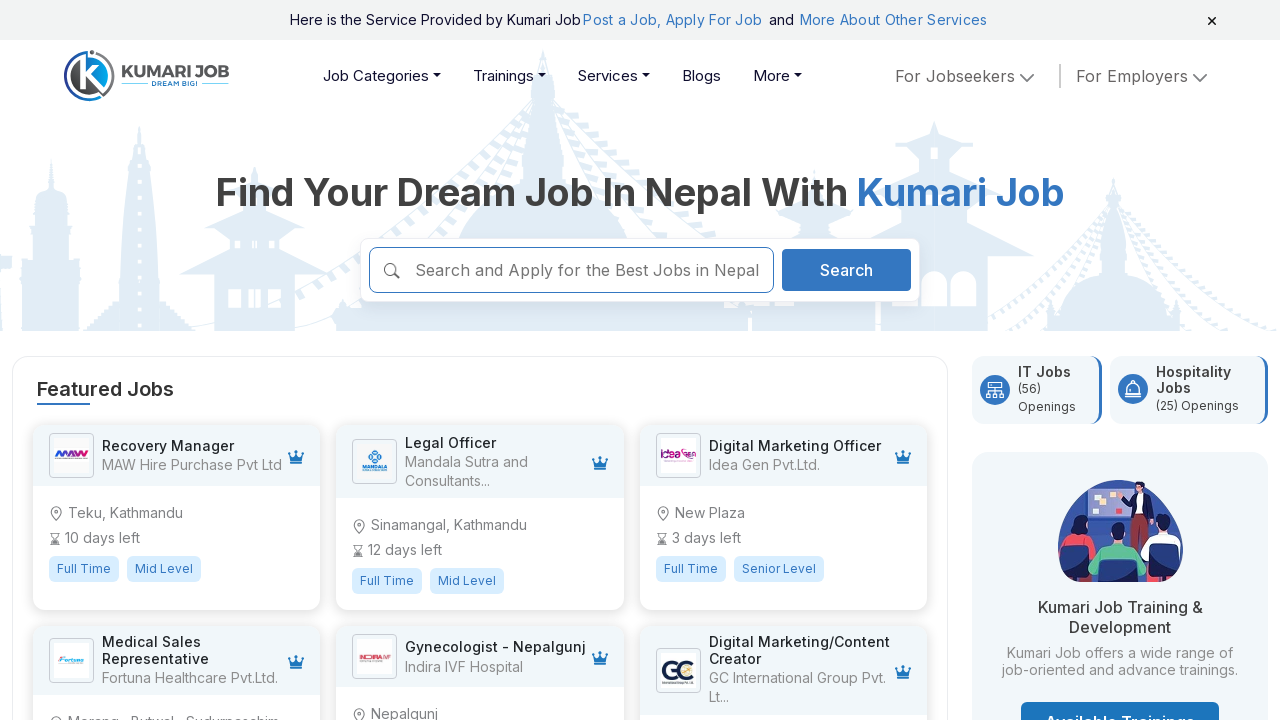

Pressed Enter to submit empty search on input[type='text'] >> nth=0
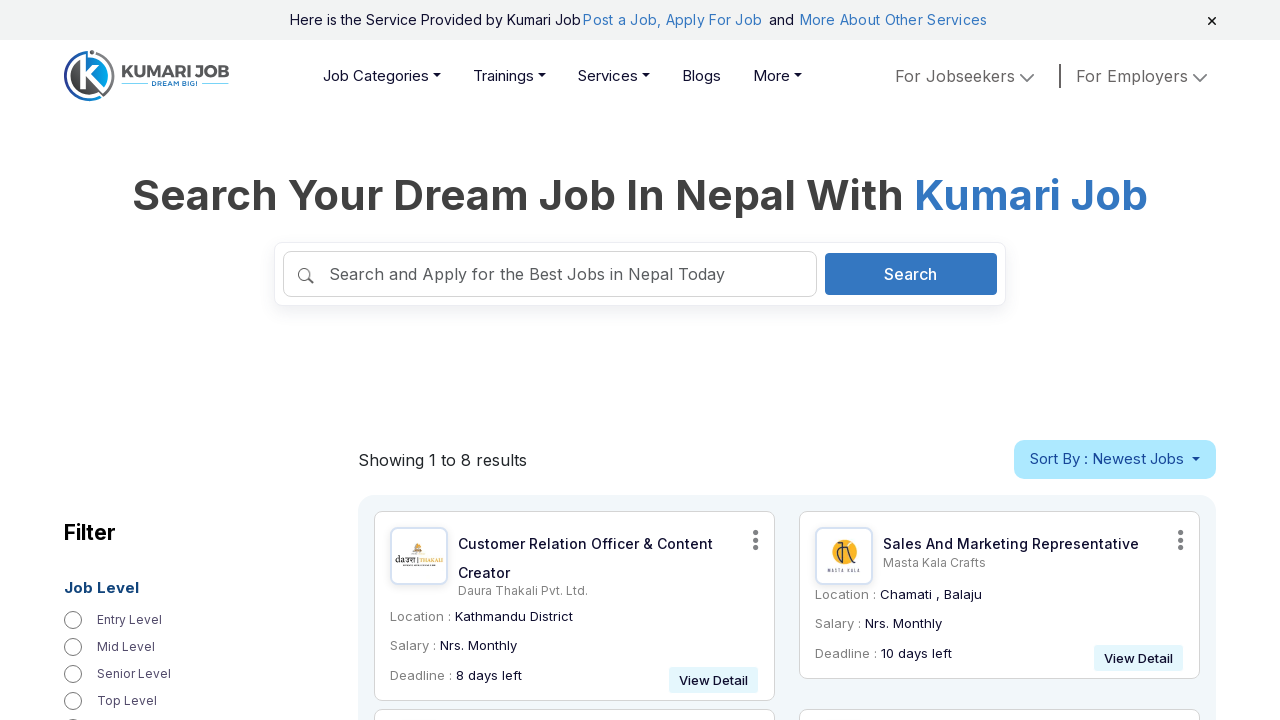

Waited for network to become idle after empty search submission
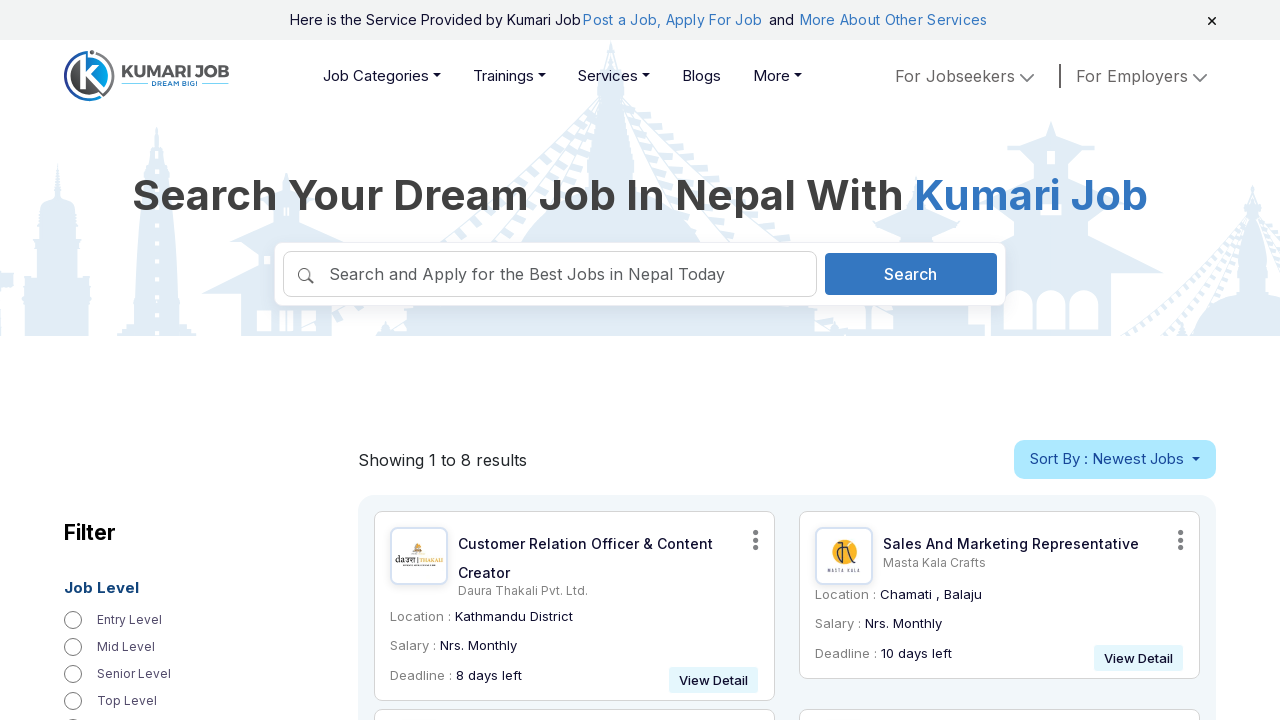

Retrieved current URL: https://www.kumarijob.com/search?keywords=
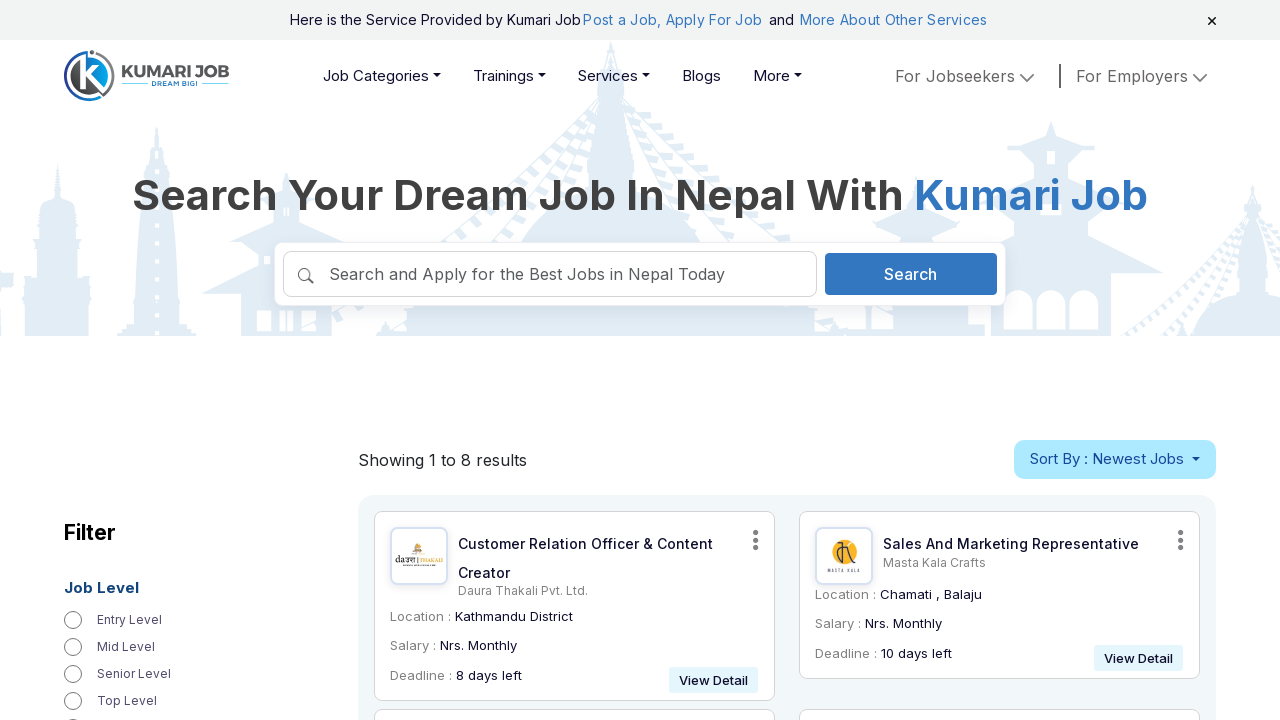

Retrieved current URL for search input type test: https://www.kumarijob.com/search?keywords=
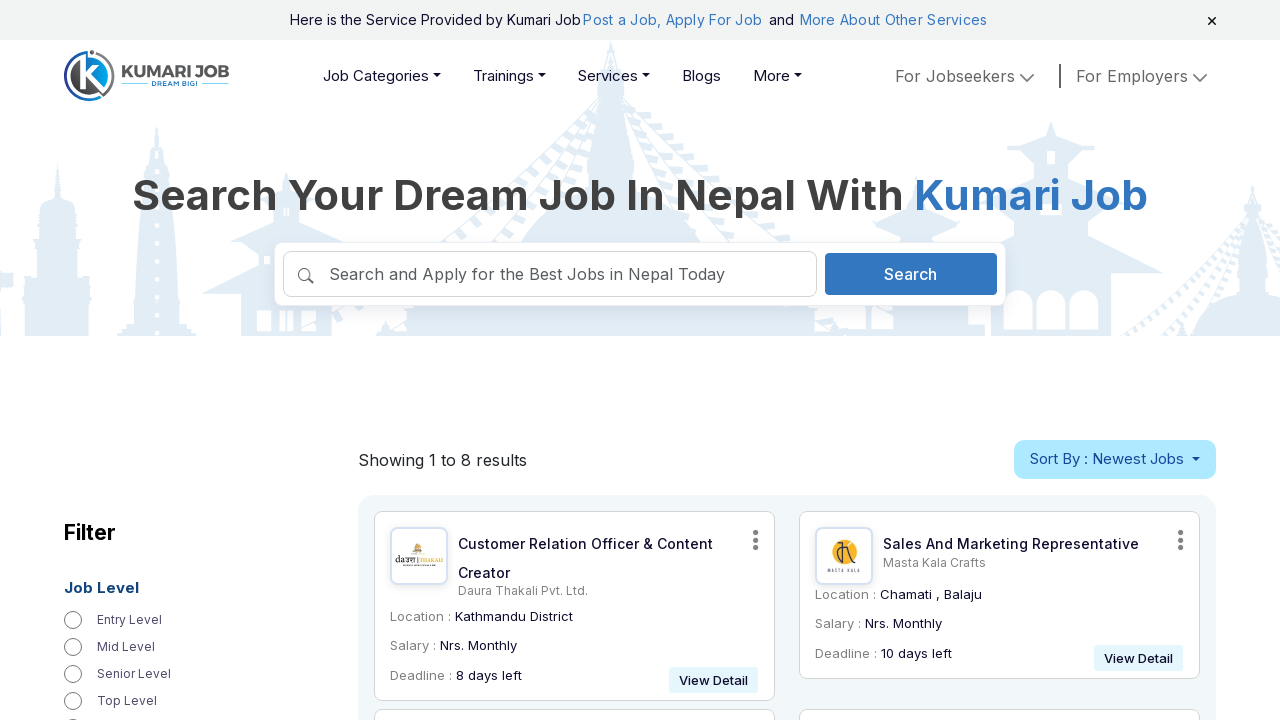

Located first search input field (type='search')
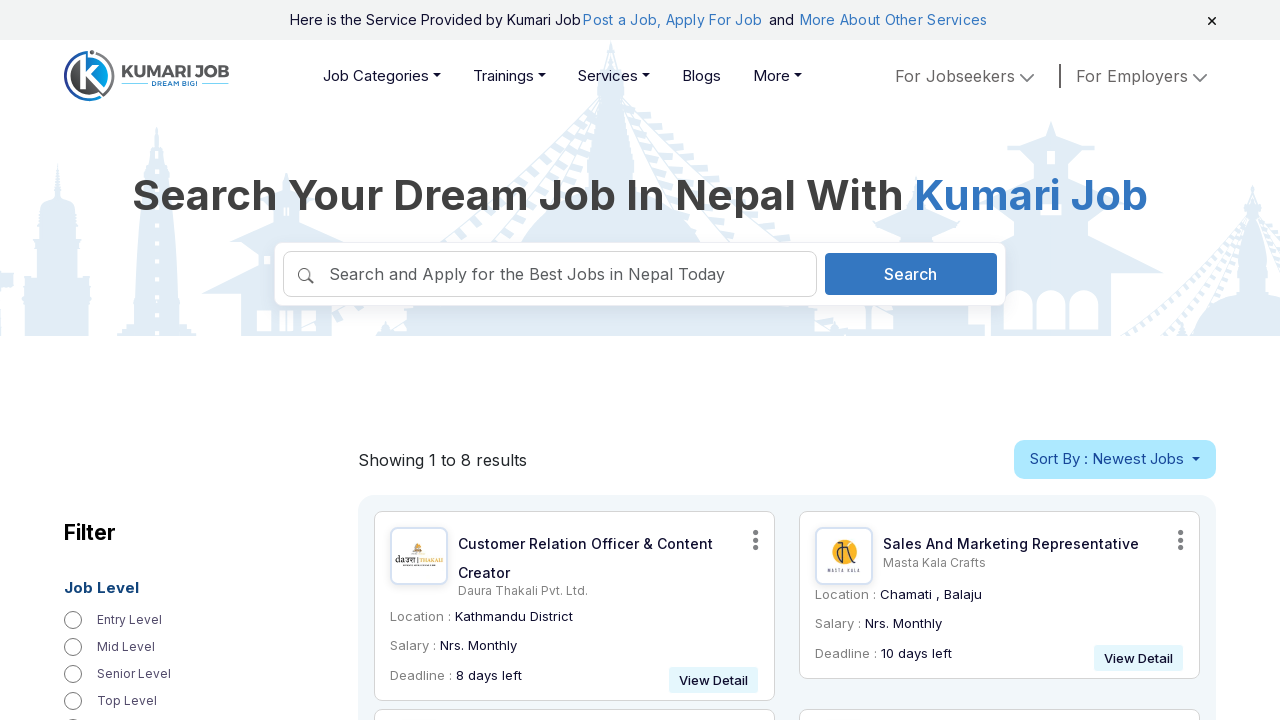

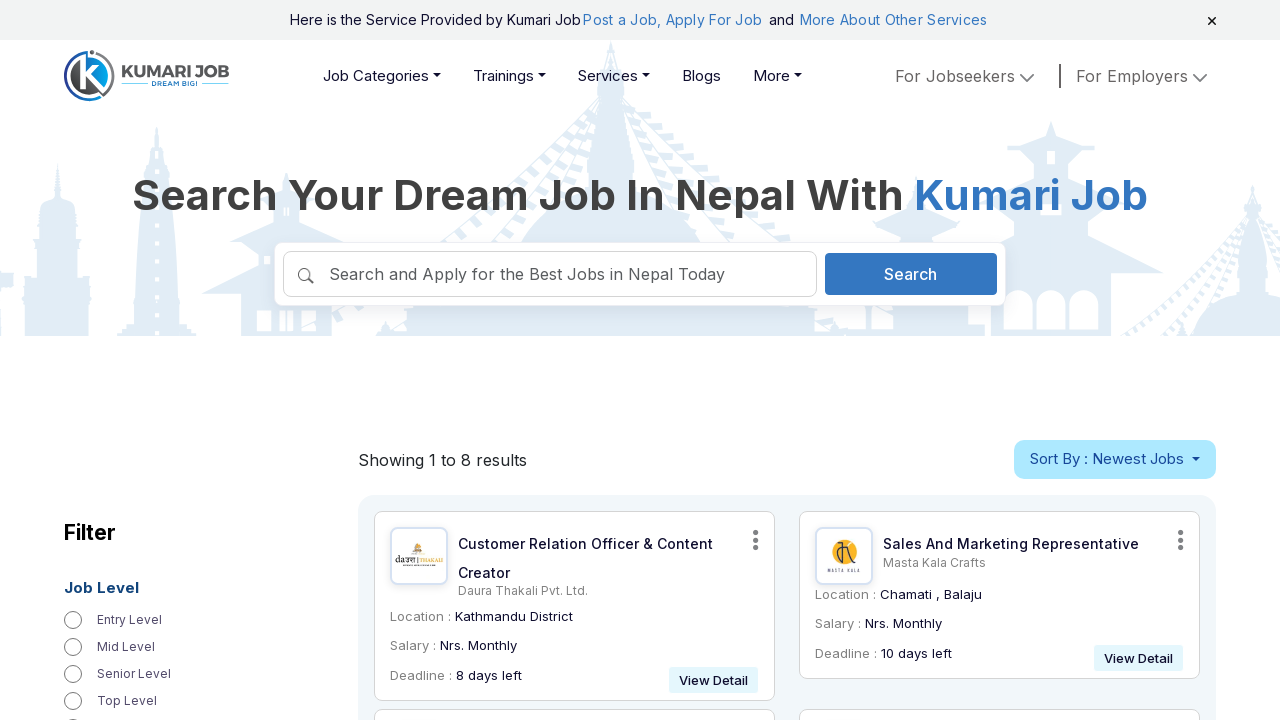